Tests navigation on ParaBank website by clicking on a link using absolute XPath, likely the "Register" link based on the commented code

Starting URL: https://parabank.parasoft.com/parabank/index.htm

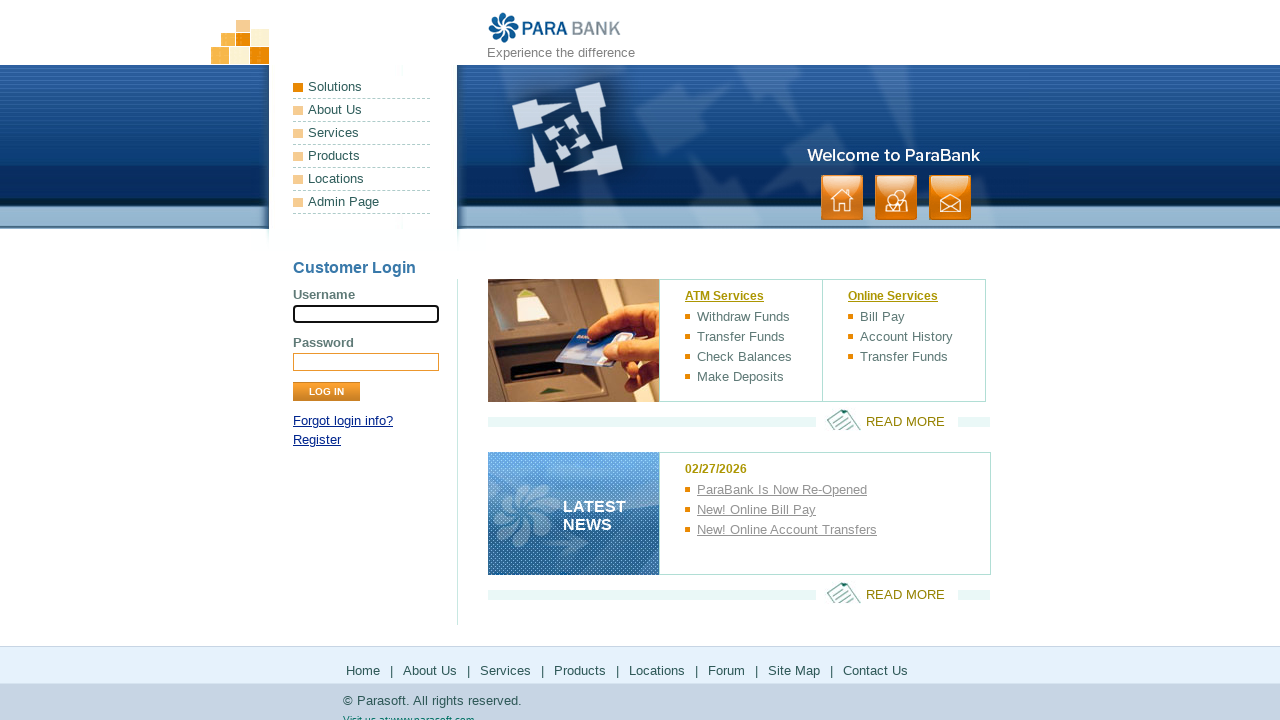

Clicked on the Register link using XPath selector at (317, 440) on a[href*='register.htm']
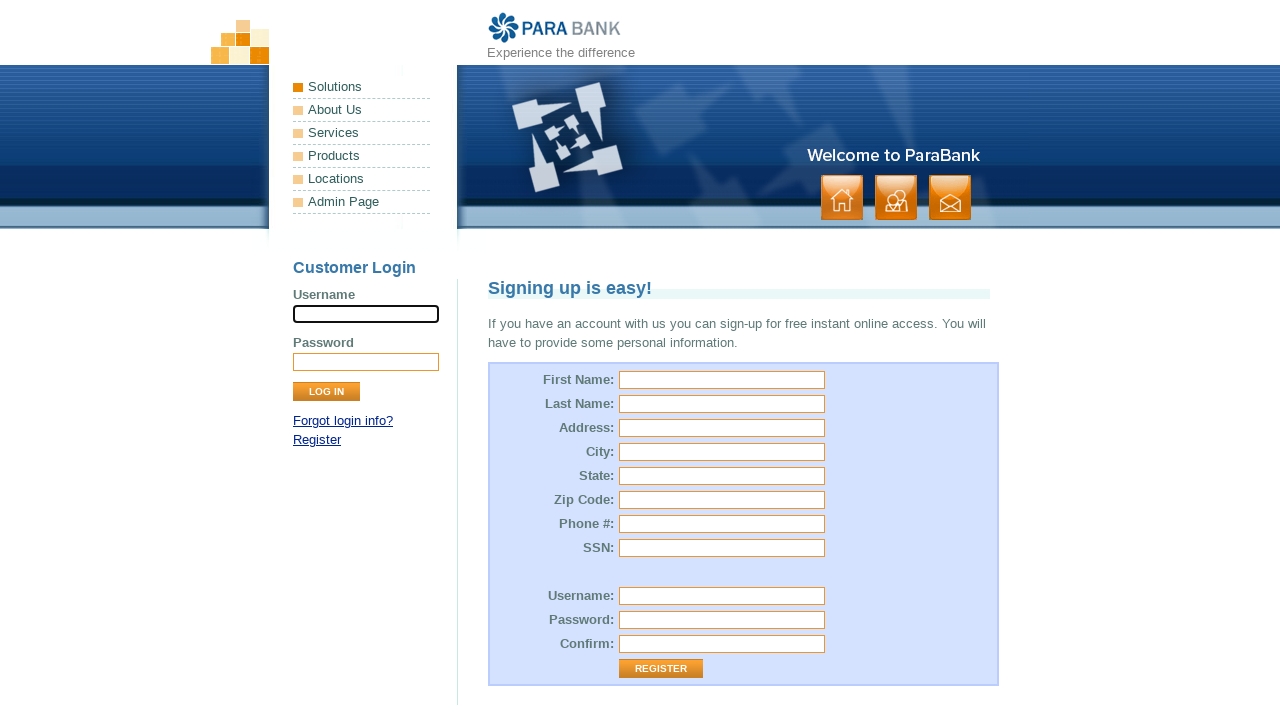

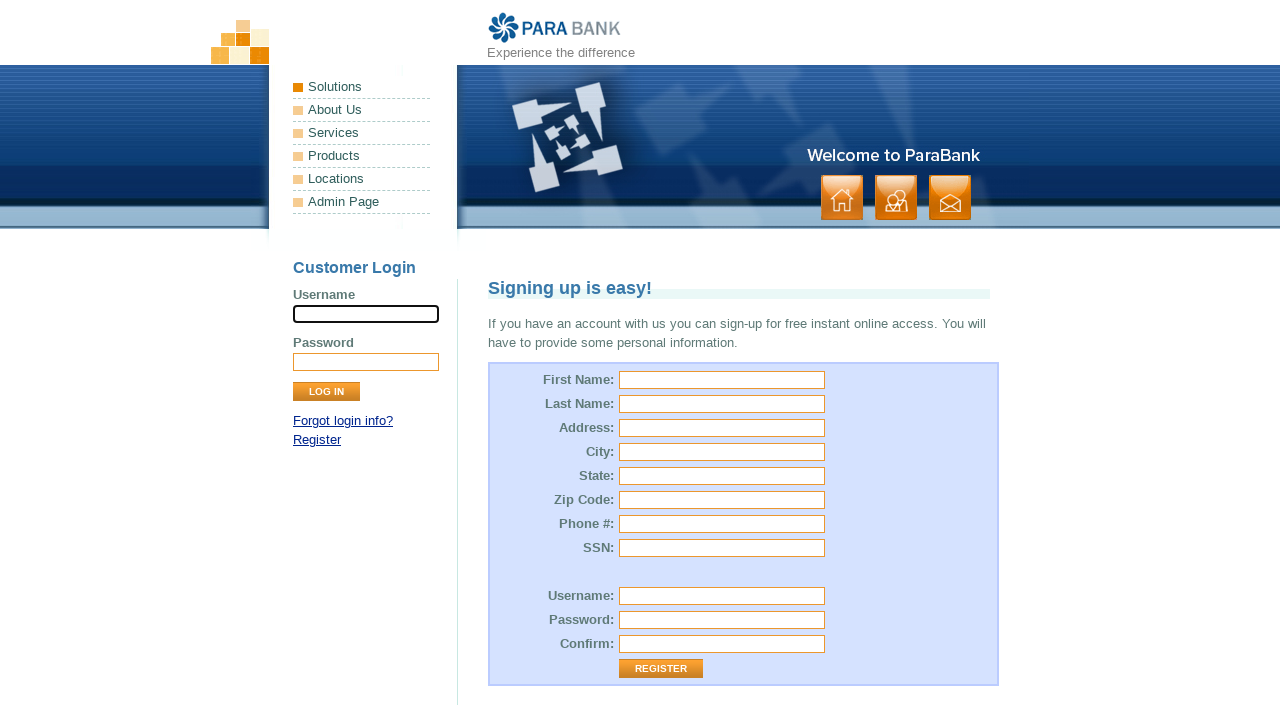